Tests explicit wait functionality by waiting for a price element to show $100, then clicking a book button, solving a mathematical calculation based on a displayed value, and submitting the answer.

Starting URL: http://suninjuly.github.io/explicit_wait2.html

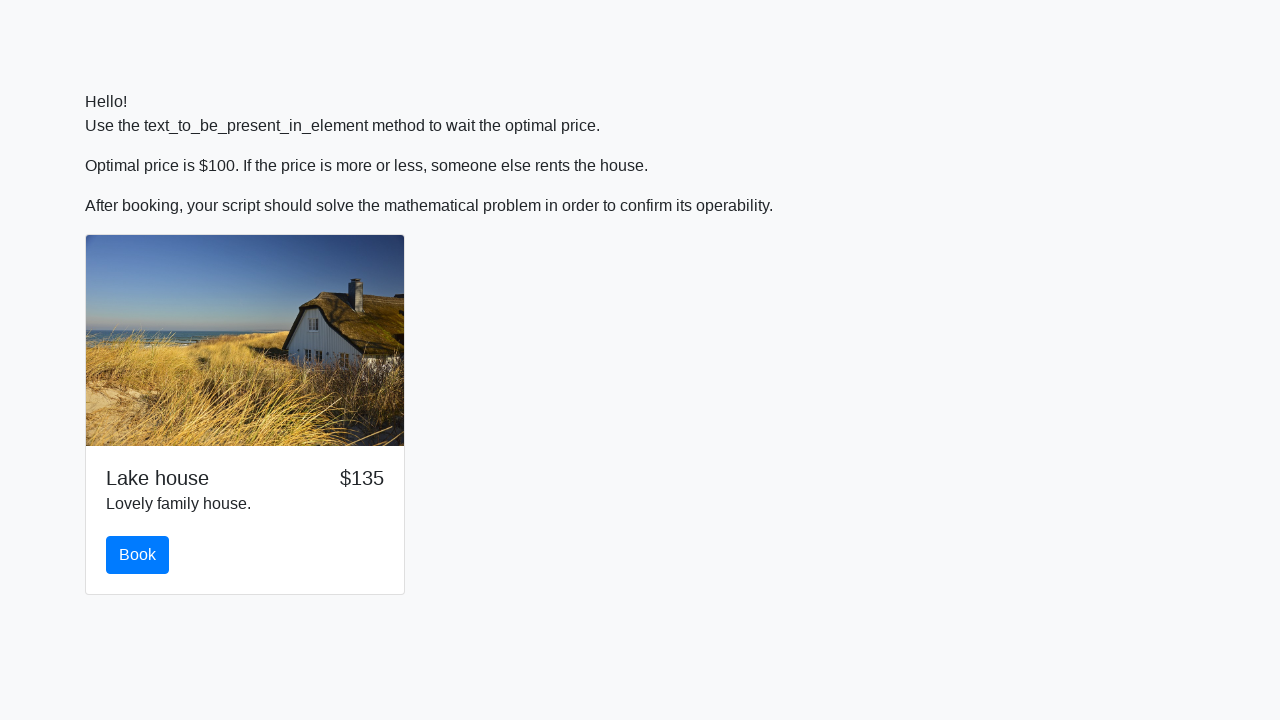

Waited for price element to display $100
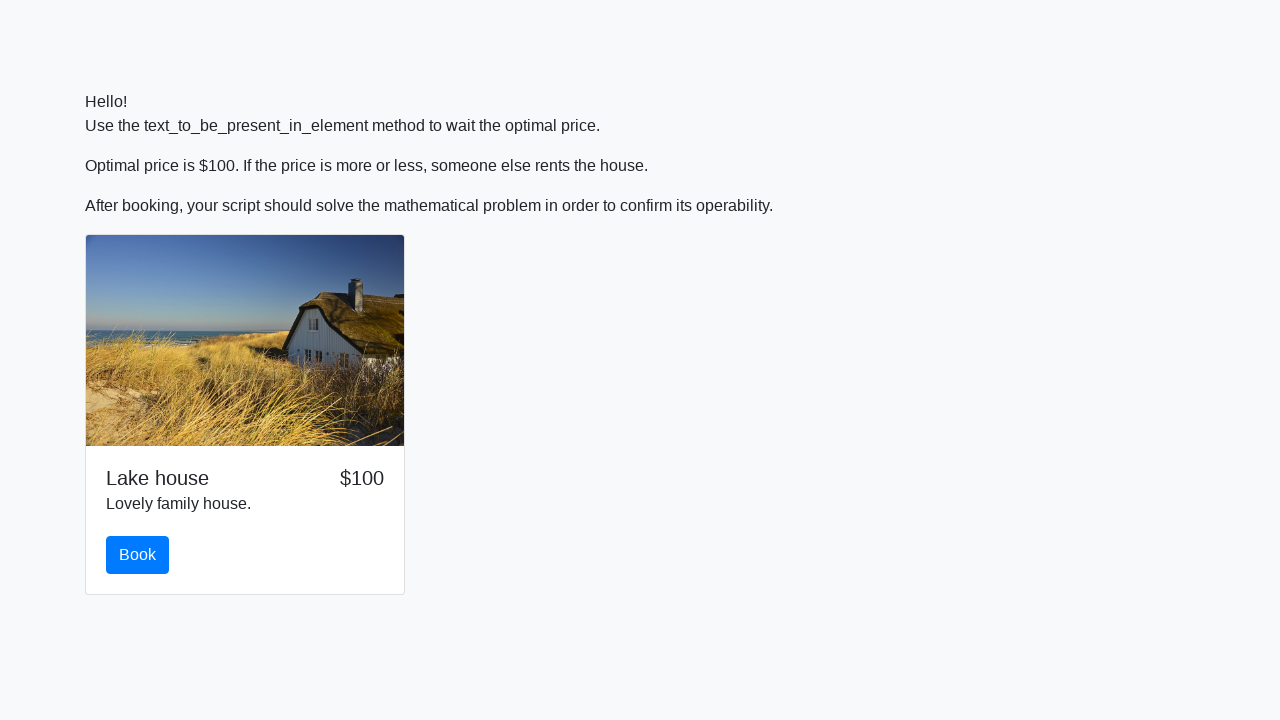

Clicked the Book button at (138, 555) on #book
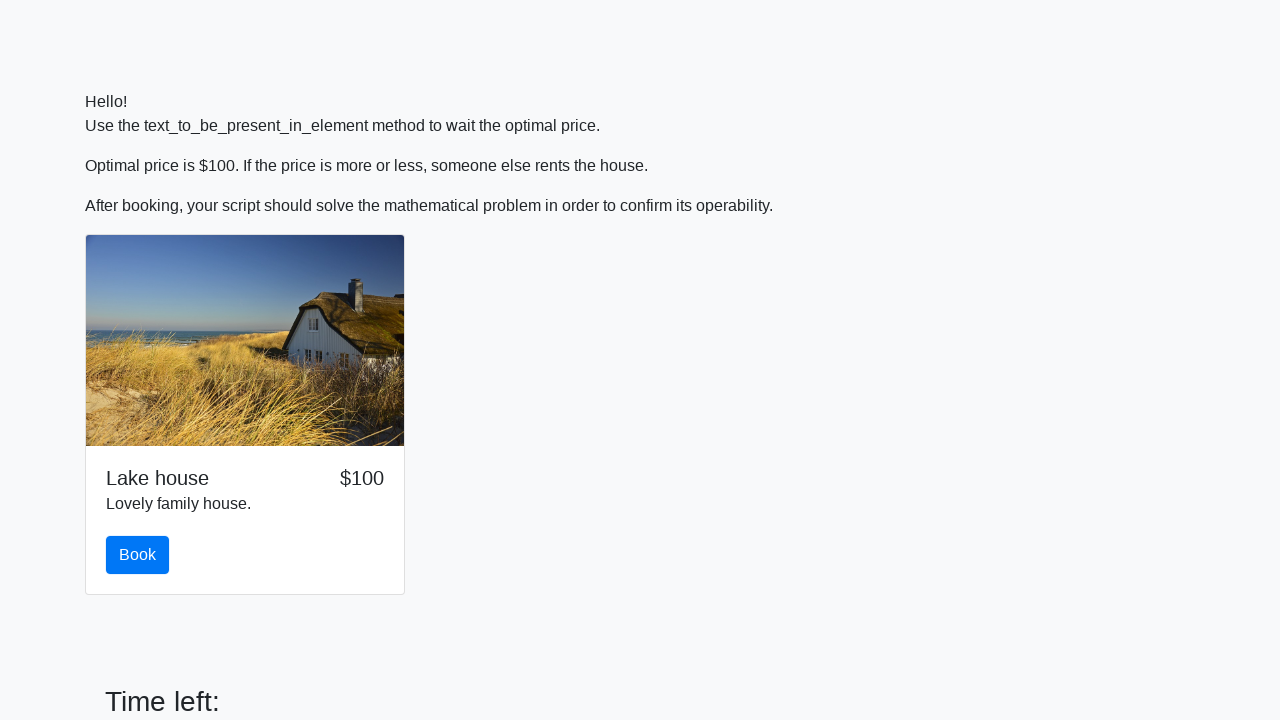

Retrieved x value from input_value element: 841
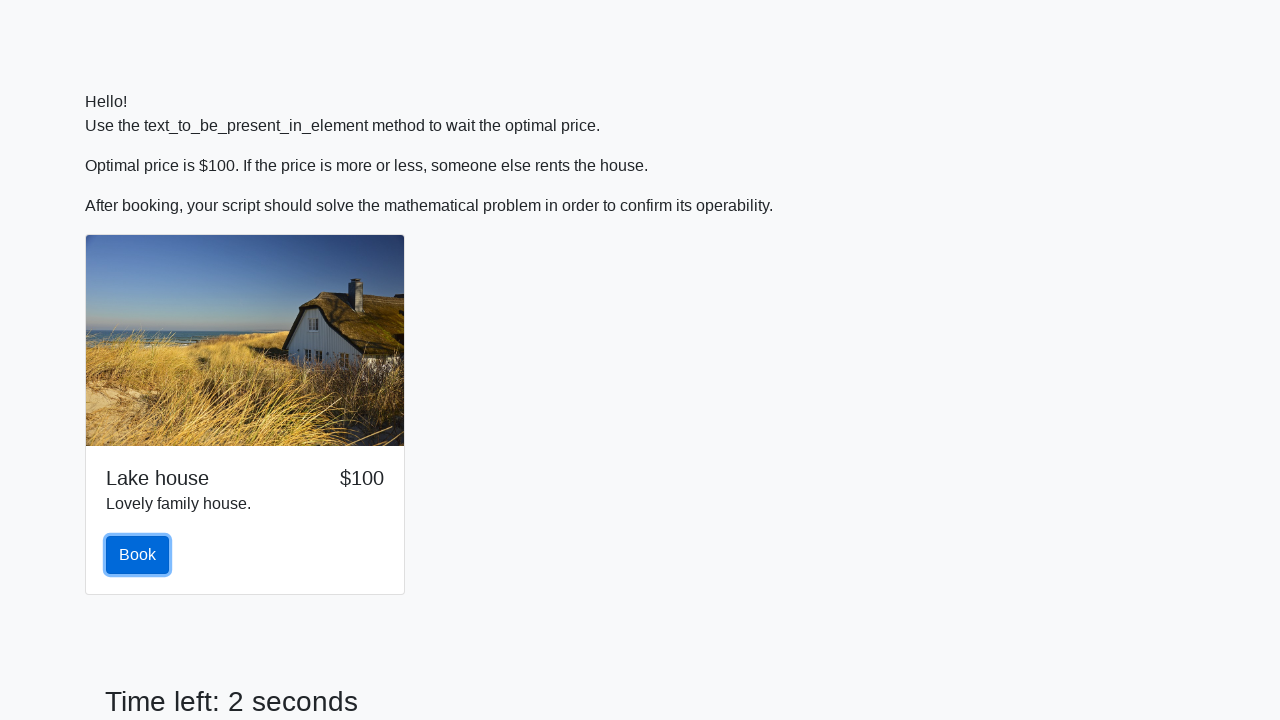

Calculated answer using formula: 2.276119752344634
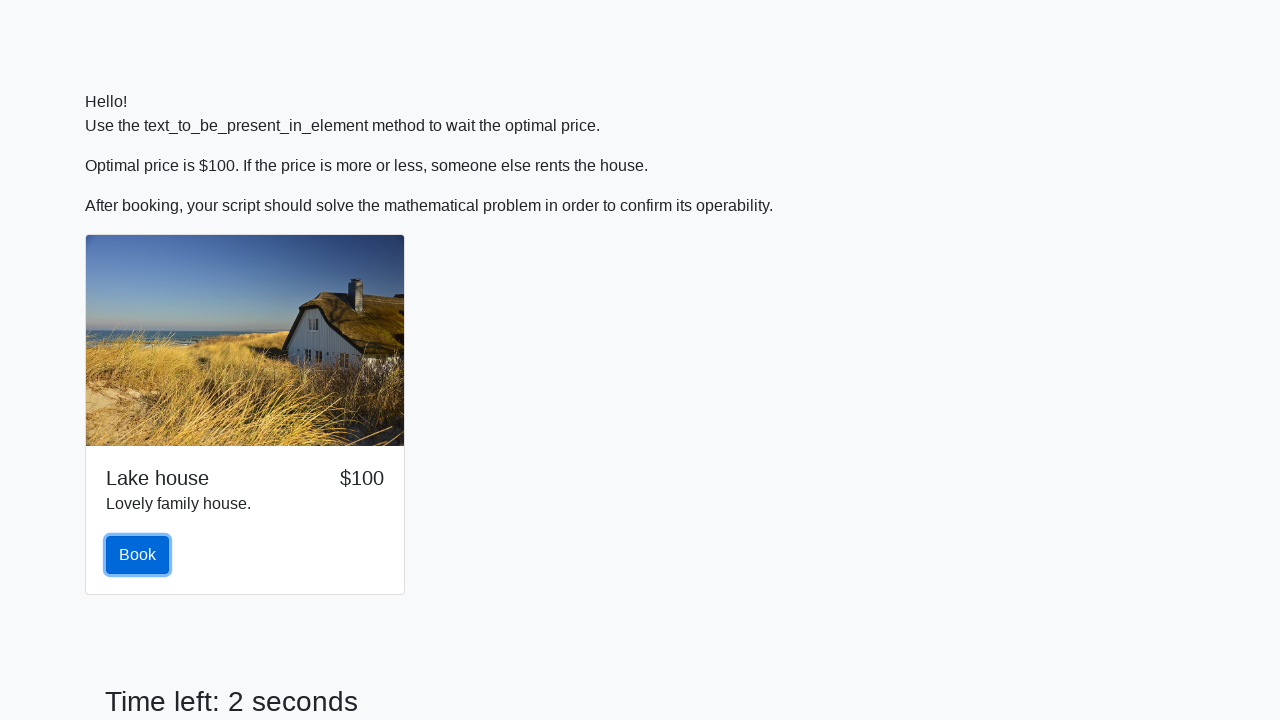

Filled answer field with calculated value: 2.276119752344634 on #answer
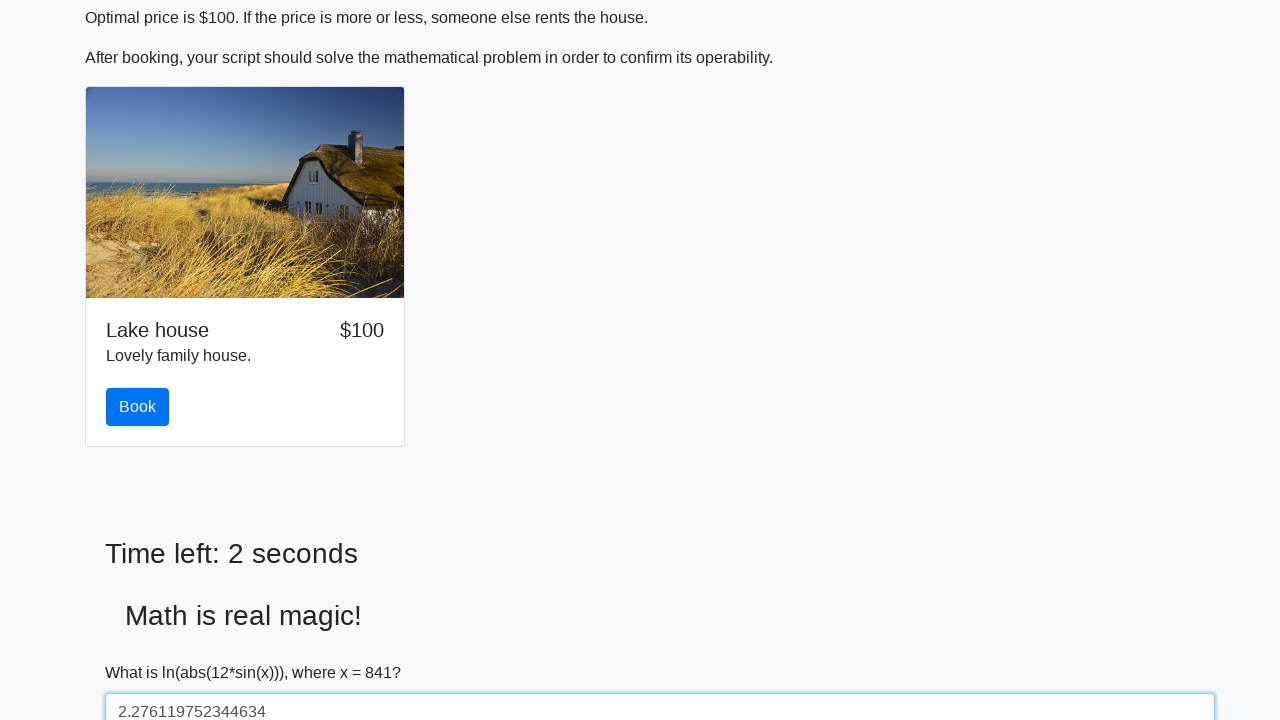

Clicked the solve/submit button at (143, 651) on #solve
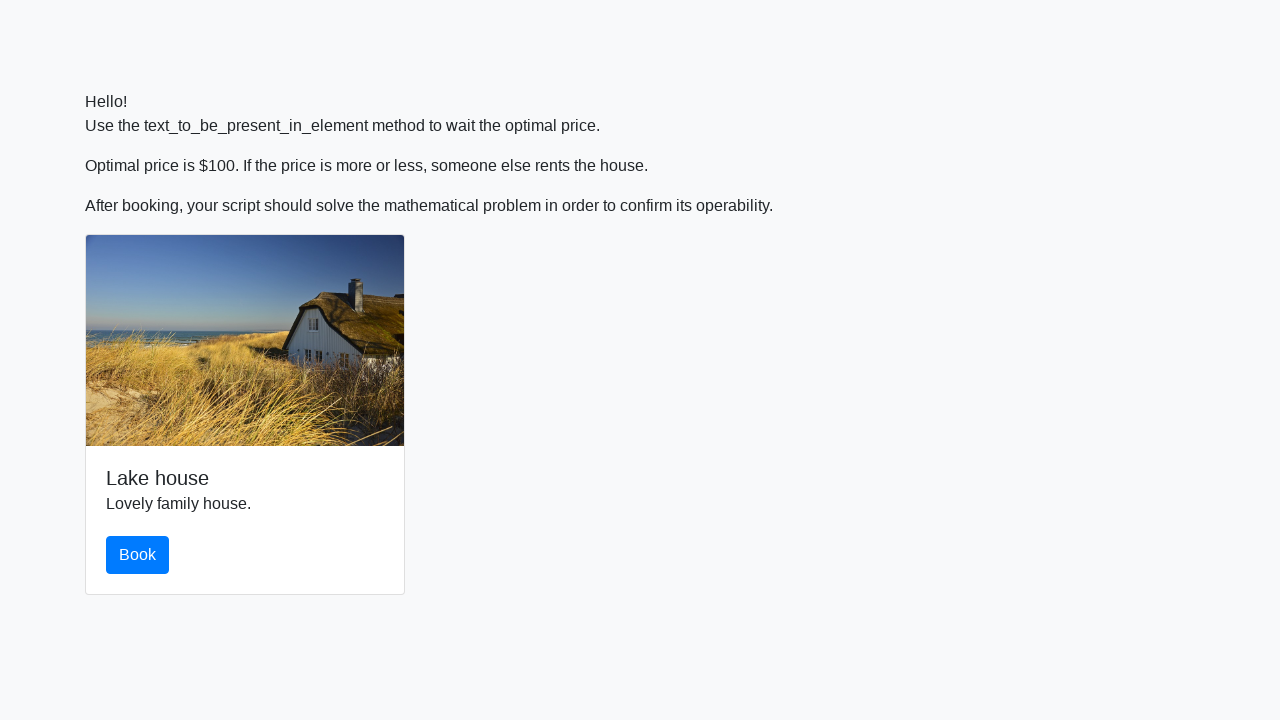

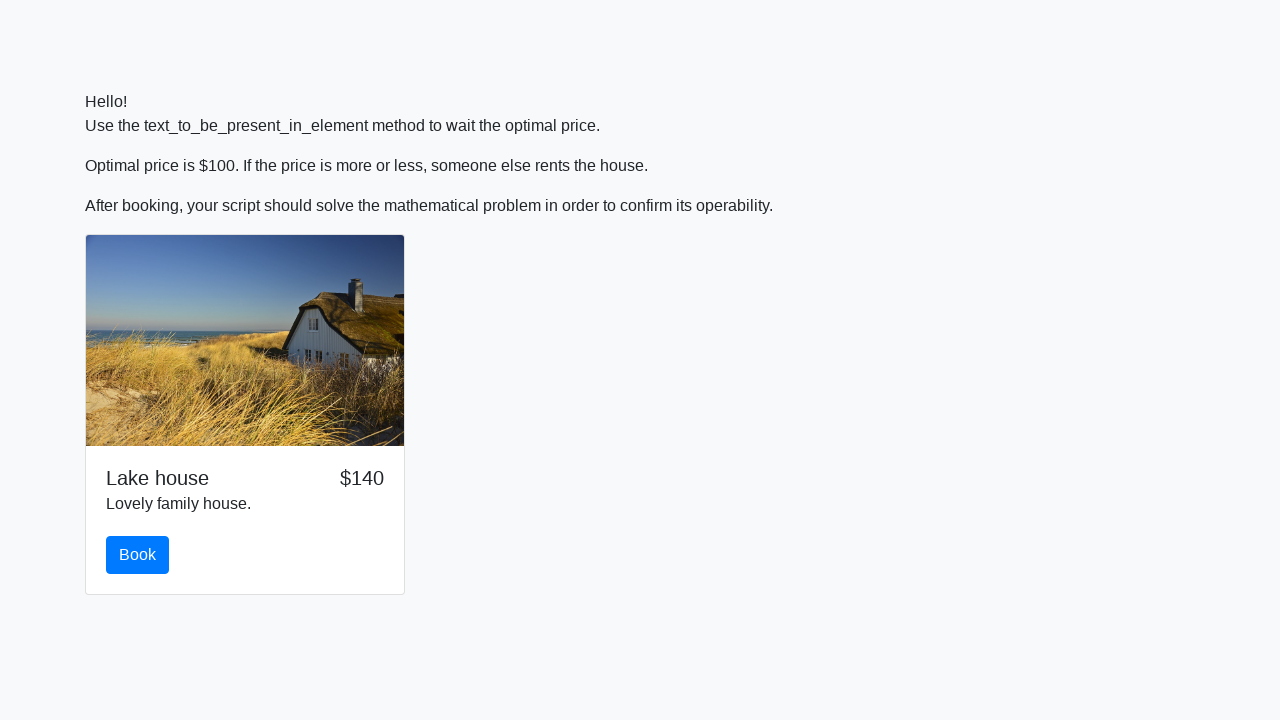